Tests dynamic controls by verifying a text field is initially disabled, clicking Enable button, and verifying it becomes enabled

Starting URL: https://the-internet.herokuapp.com/dynamic_controls

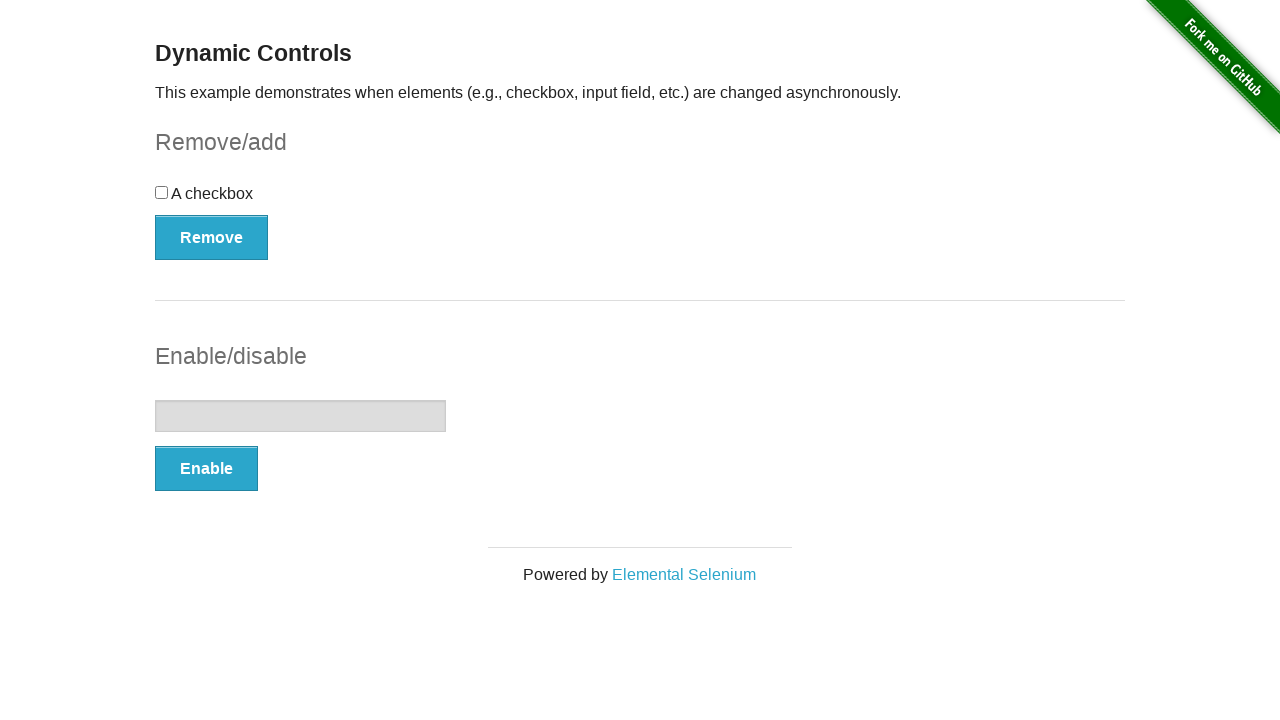

Waited for text field to be present in the DOM
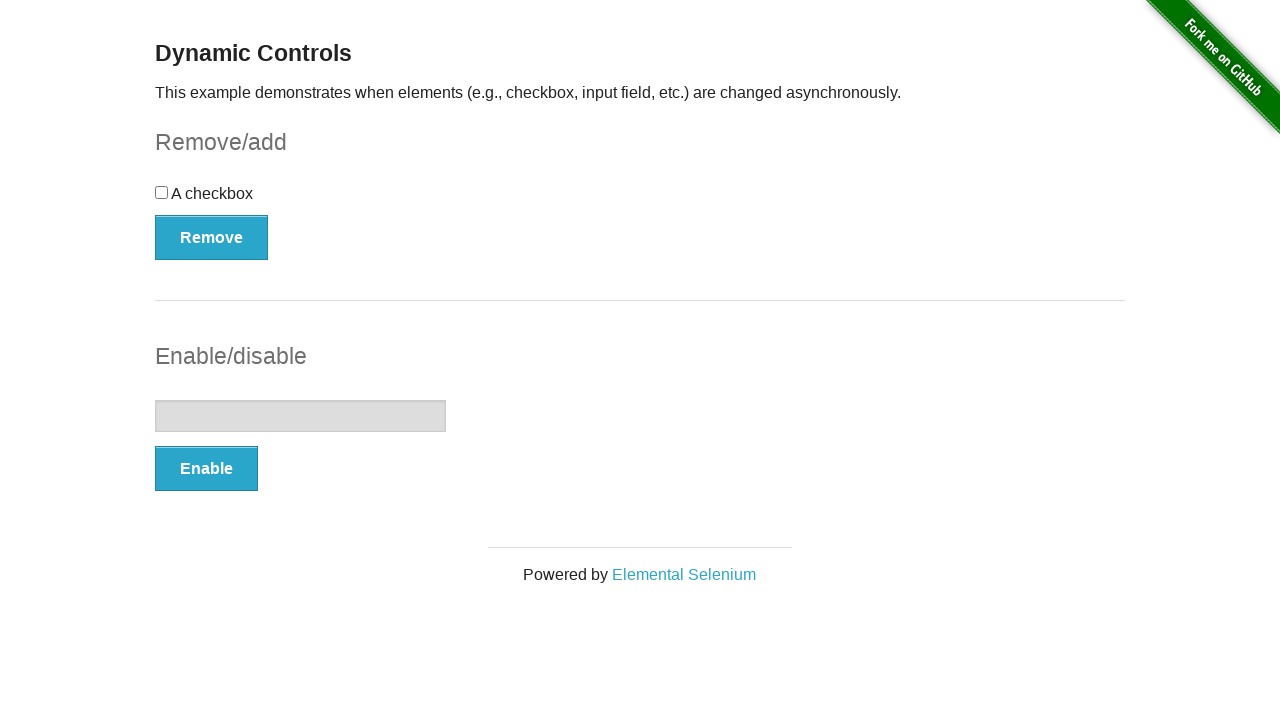

Clicked Enable button to enable the text field at (206, 469) on form#input-example button
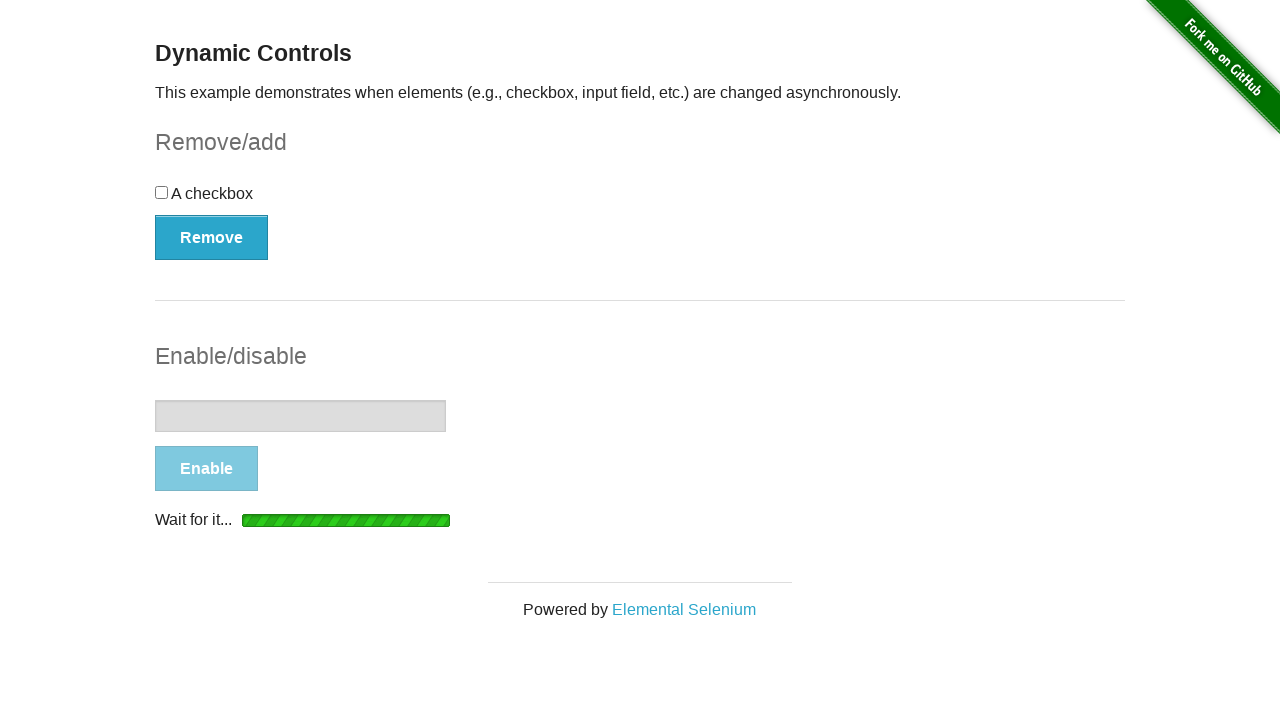

Verified text field is now enabled
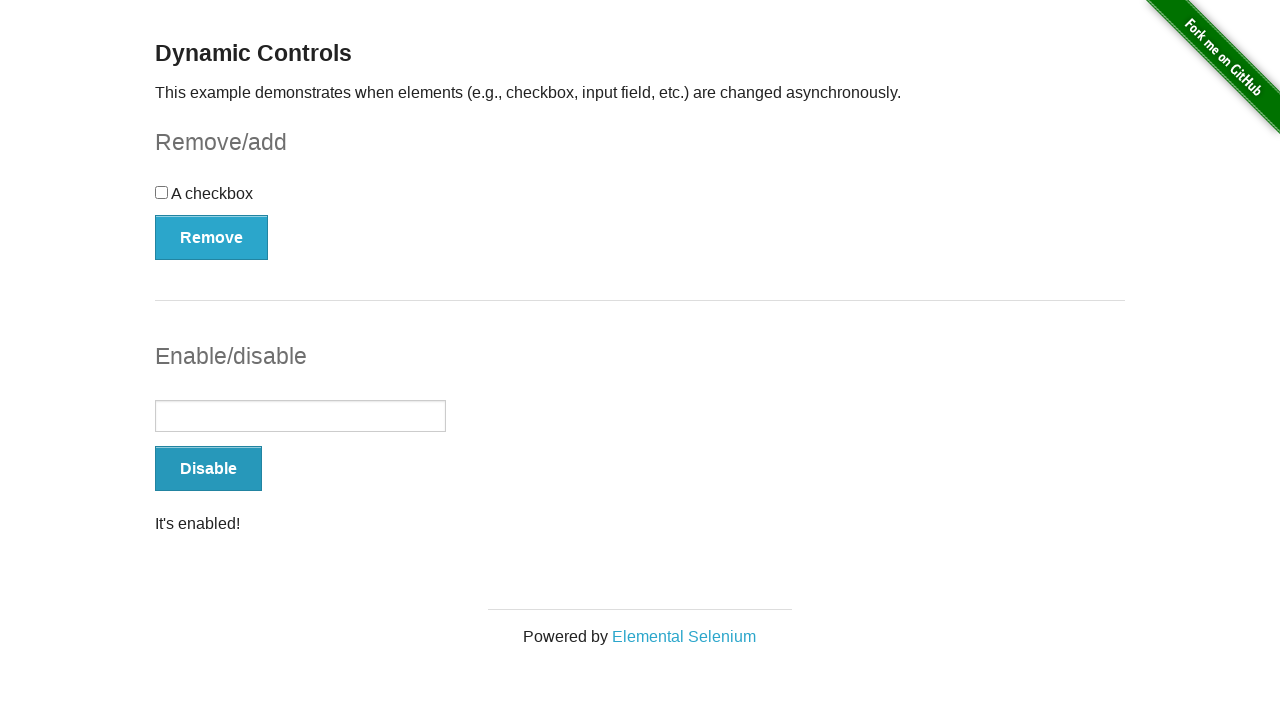

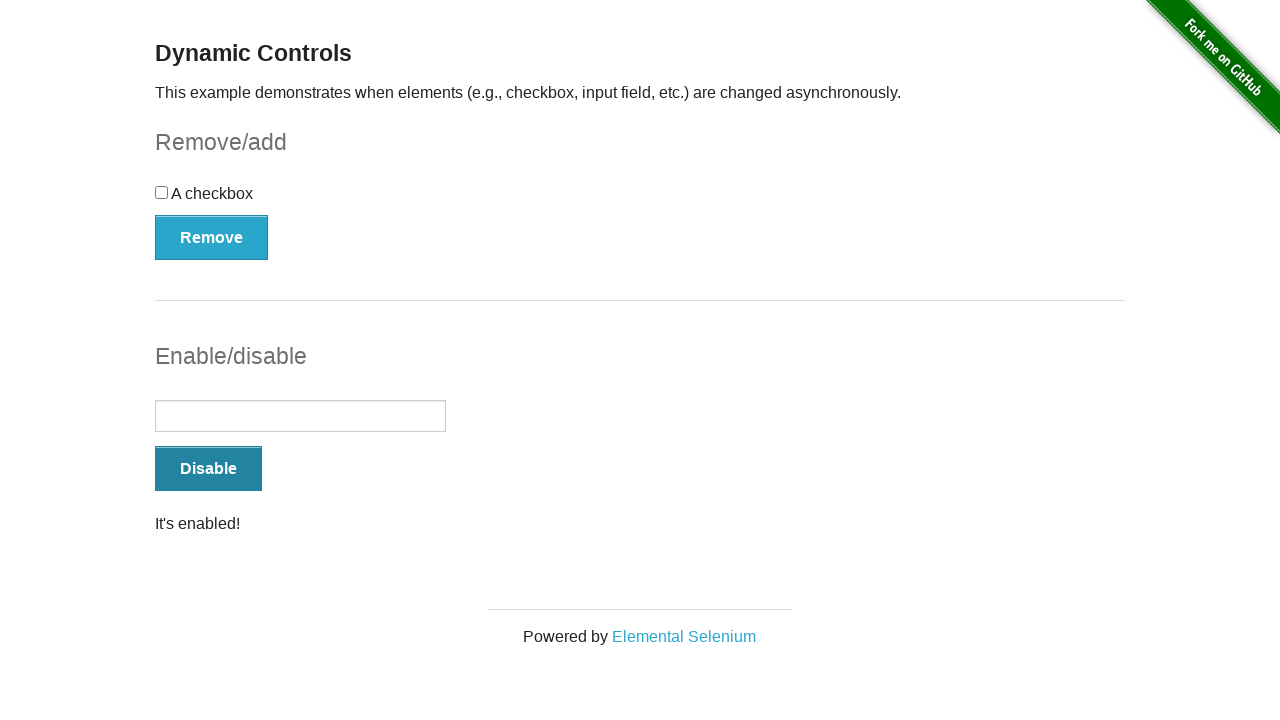